Clicks on demo site link which opens a new tab and switches to that tab to verify the URL

Starting URL: https://www.toolsqa.com/selenium-training/

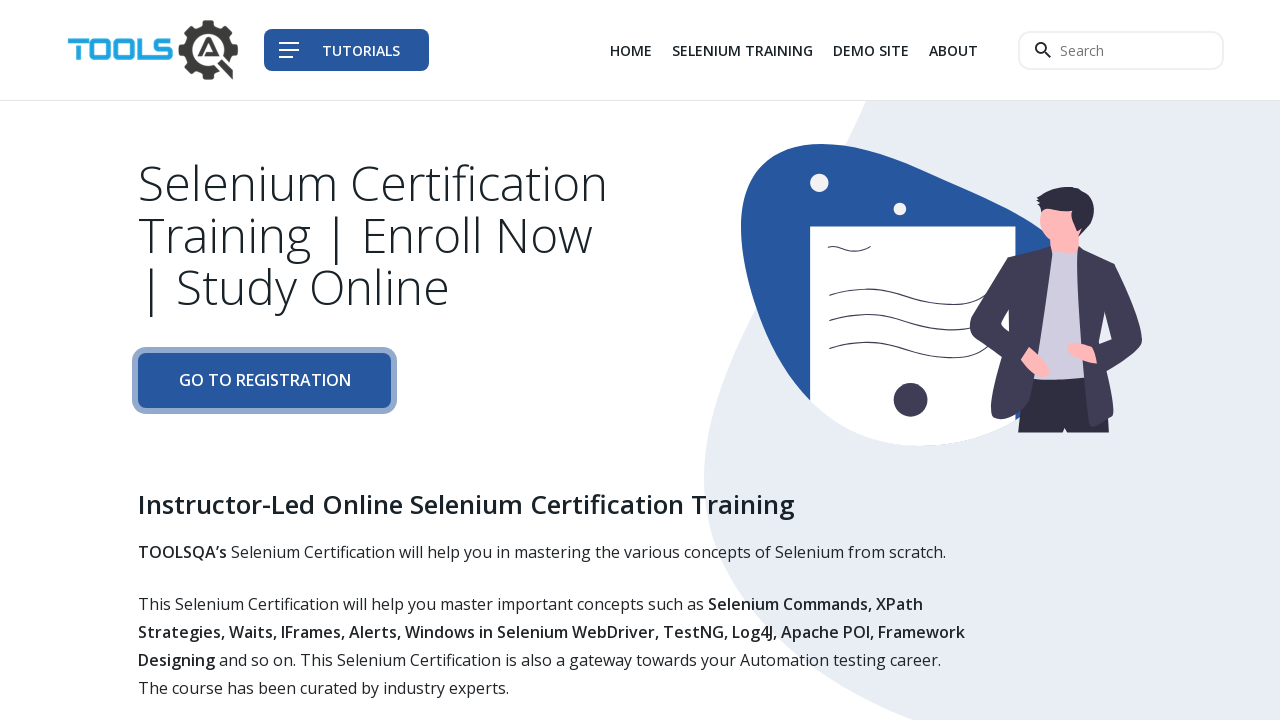

Clicked on demo site link (3rd navigation item) which opened a new tab at (871, 50) on xpath=//div[@class='col-auto']//li[3]/a
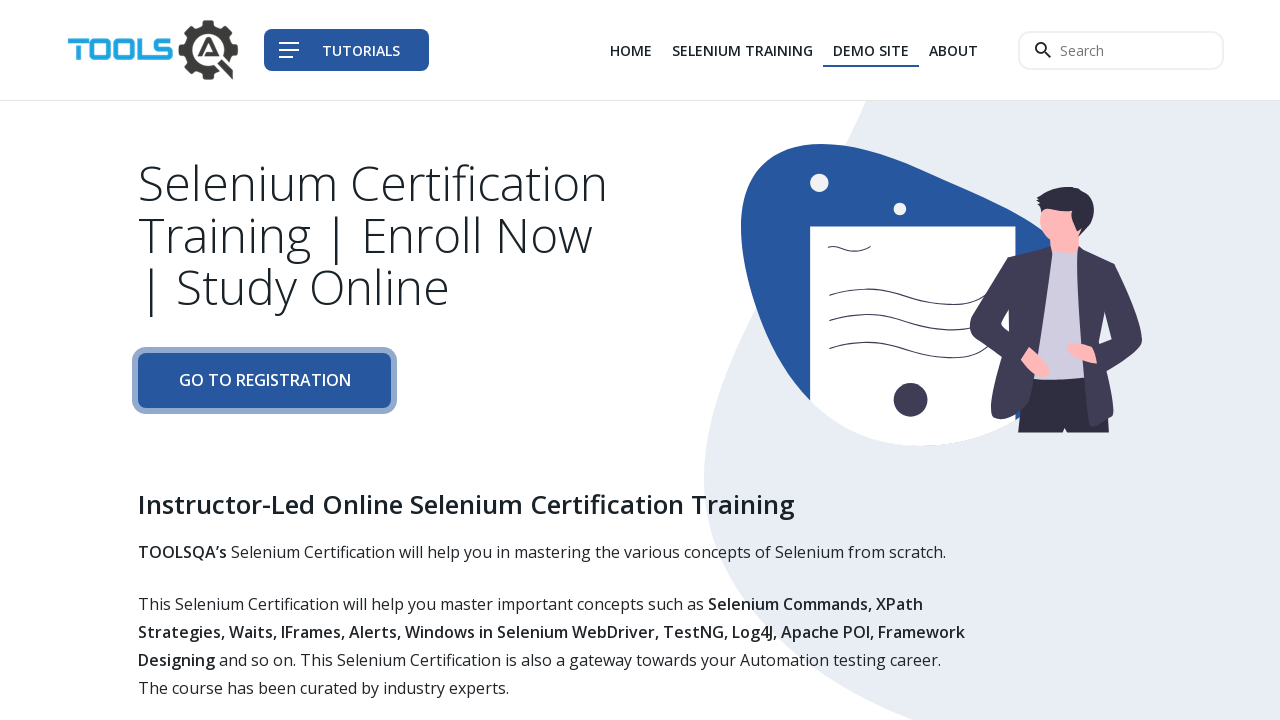

Captured new page object from expected page
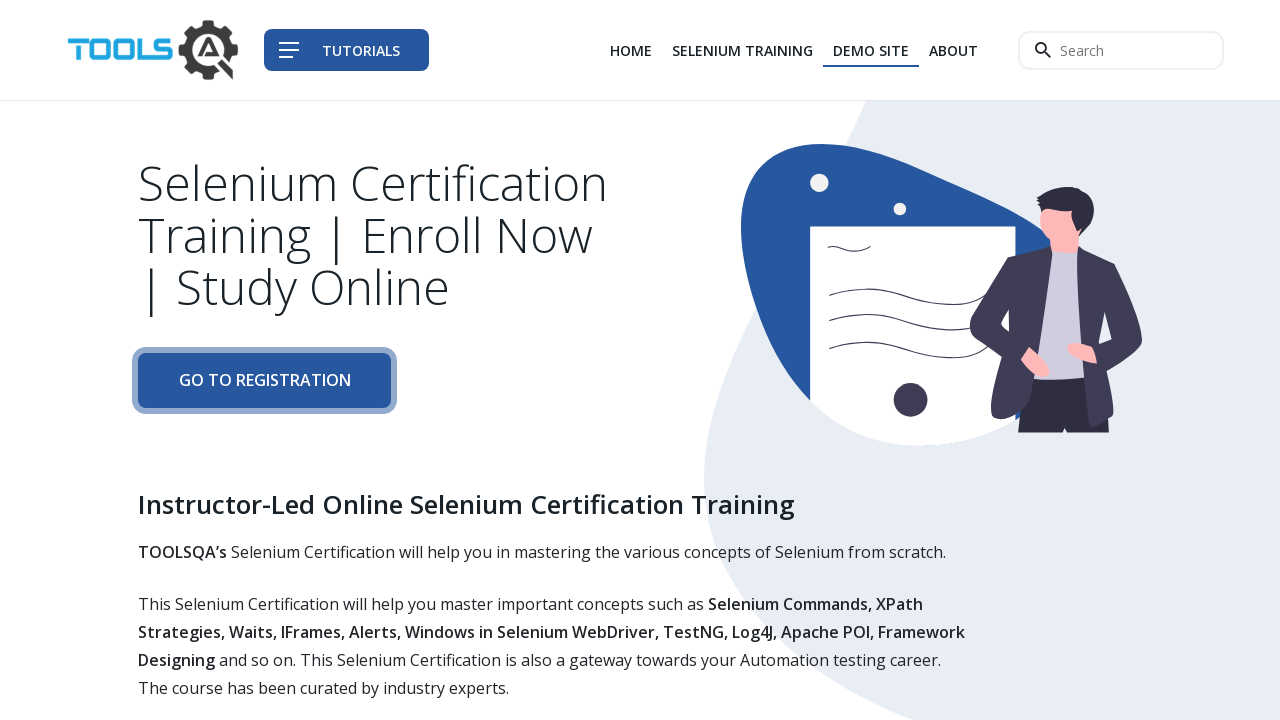

New tab loaded successfully
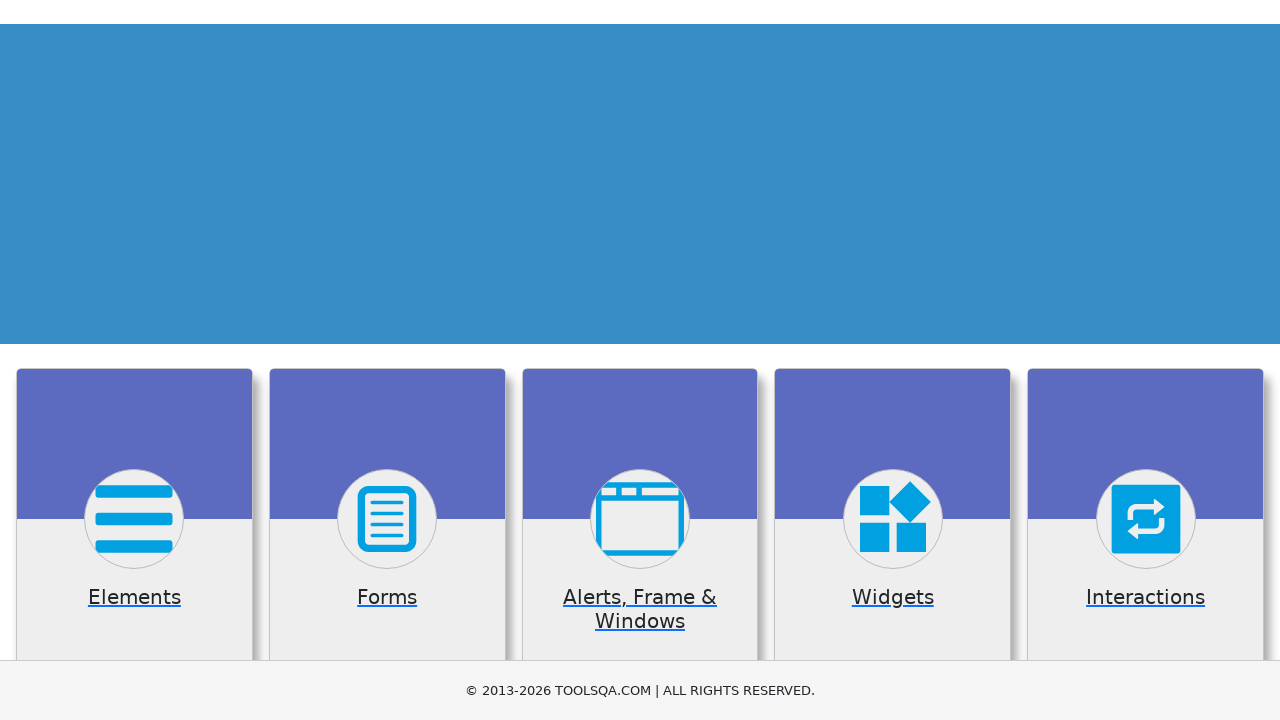

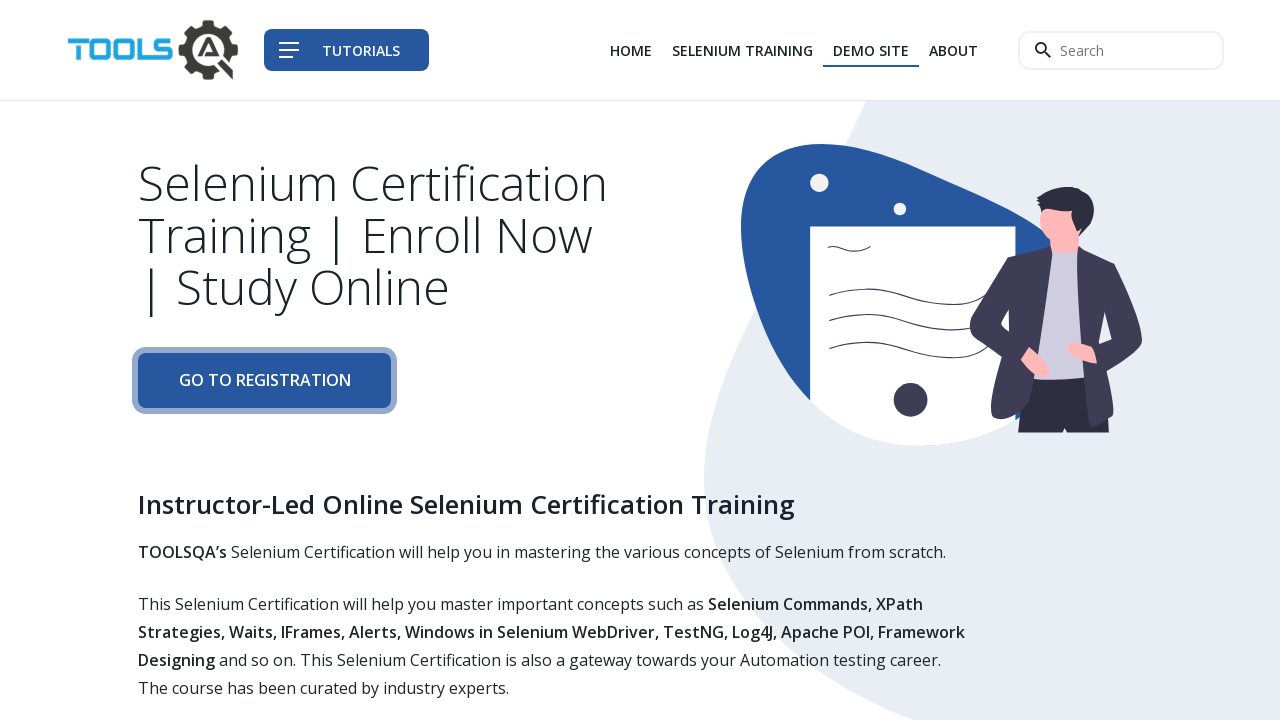